Tests element location by class name, finding button elements on the page

Starting URL: https://vip.ceshiren.com/#/ui_study/locate

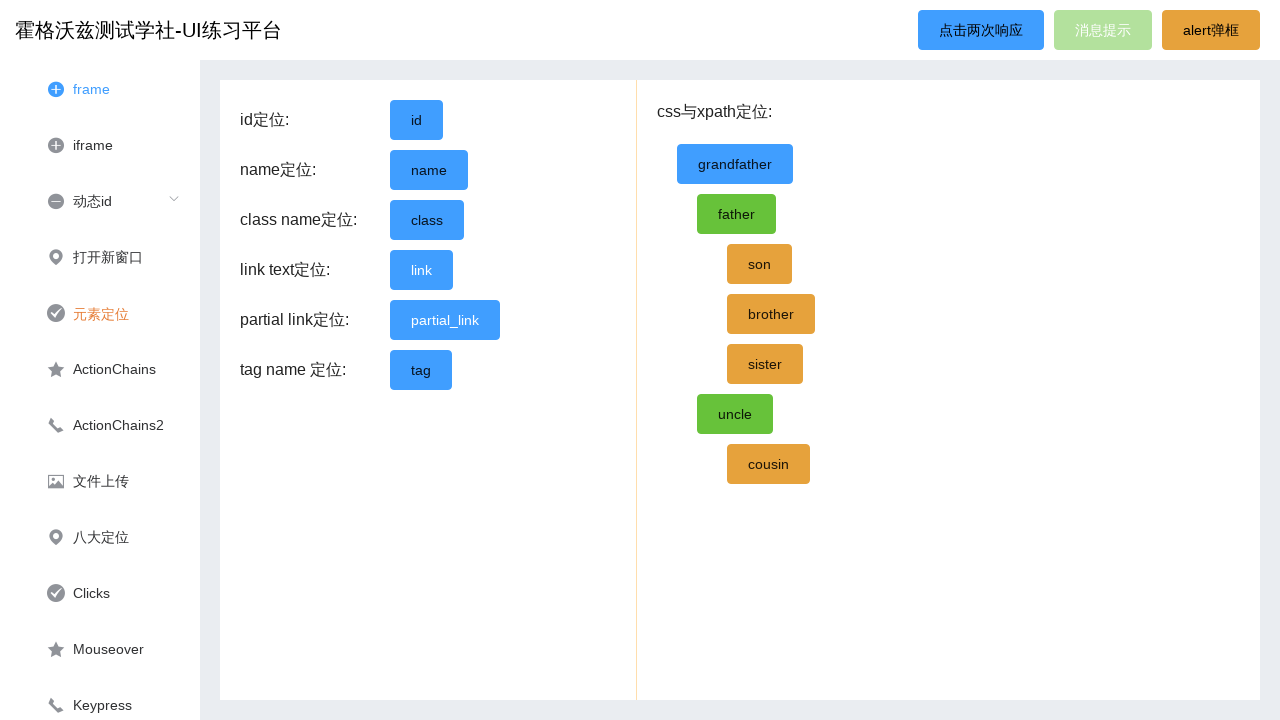

Waited for button elements with class 'el-button' to load on the page
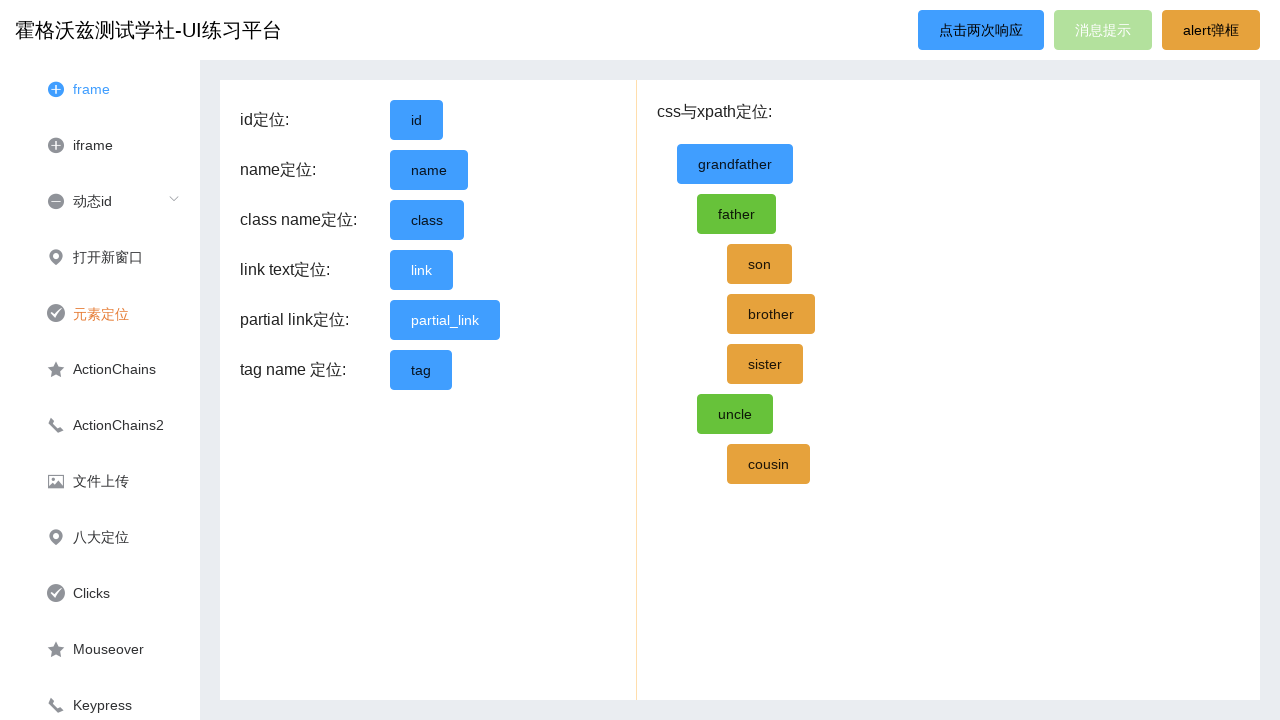

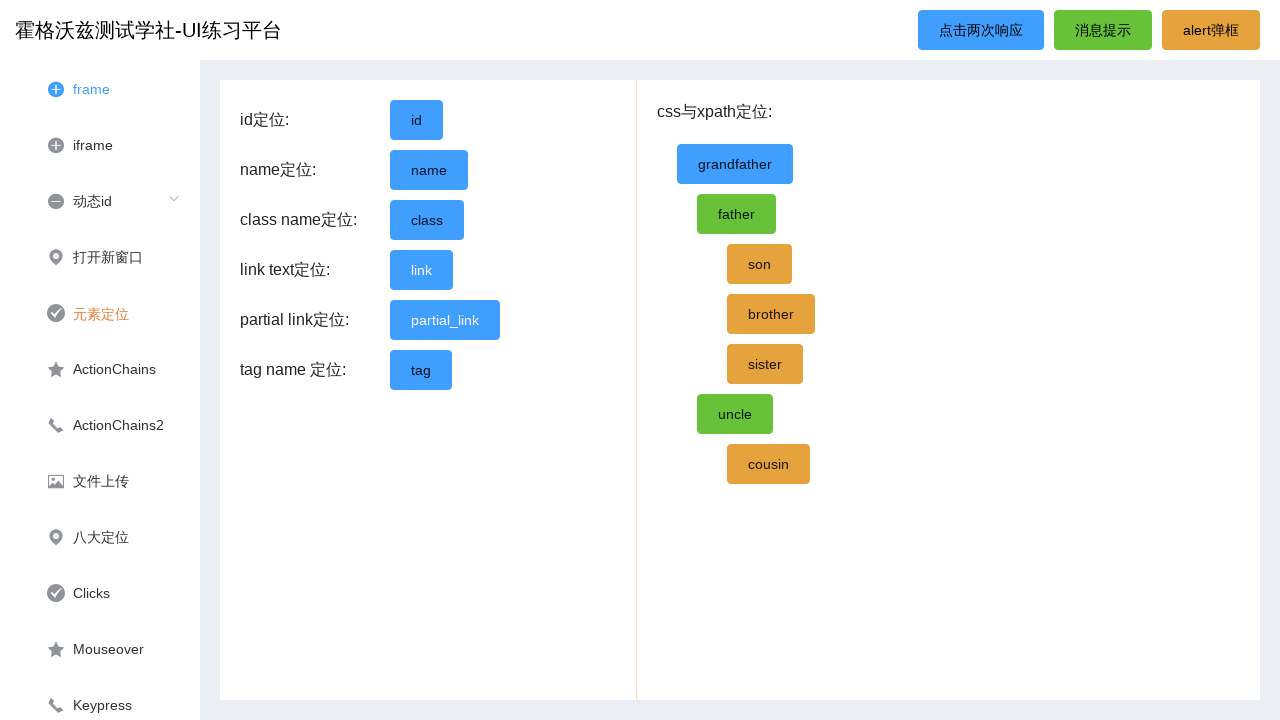